Tests the number input validation by entering a value, clicking submit, and checking for error or success messages

Starting URL: https://kristinek.github.io/site/tasks/enter_a_number

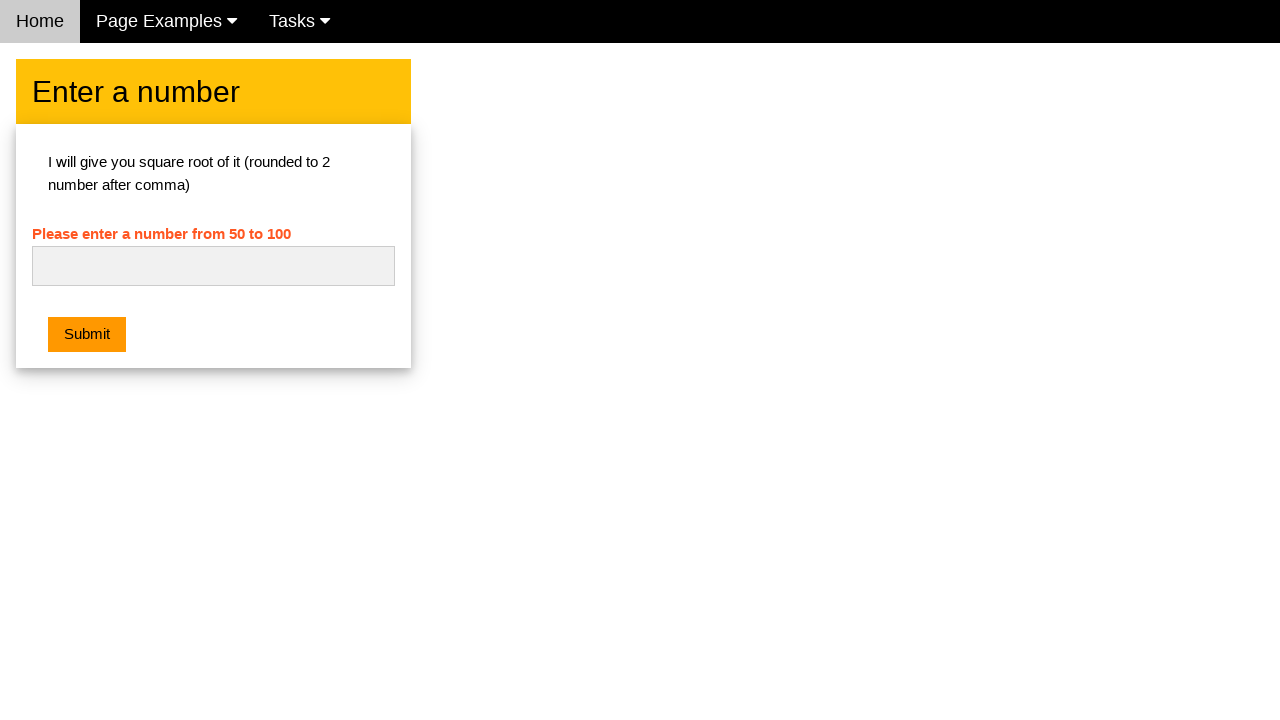

Filled number input field with '42' on #numb
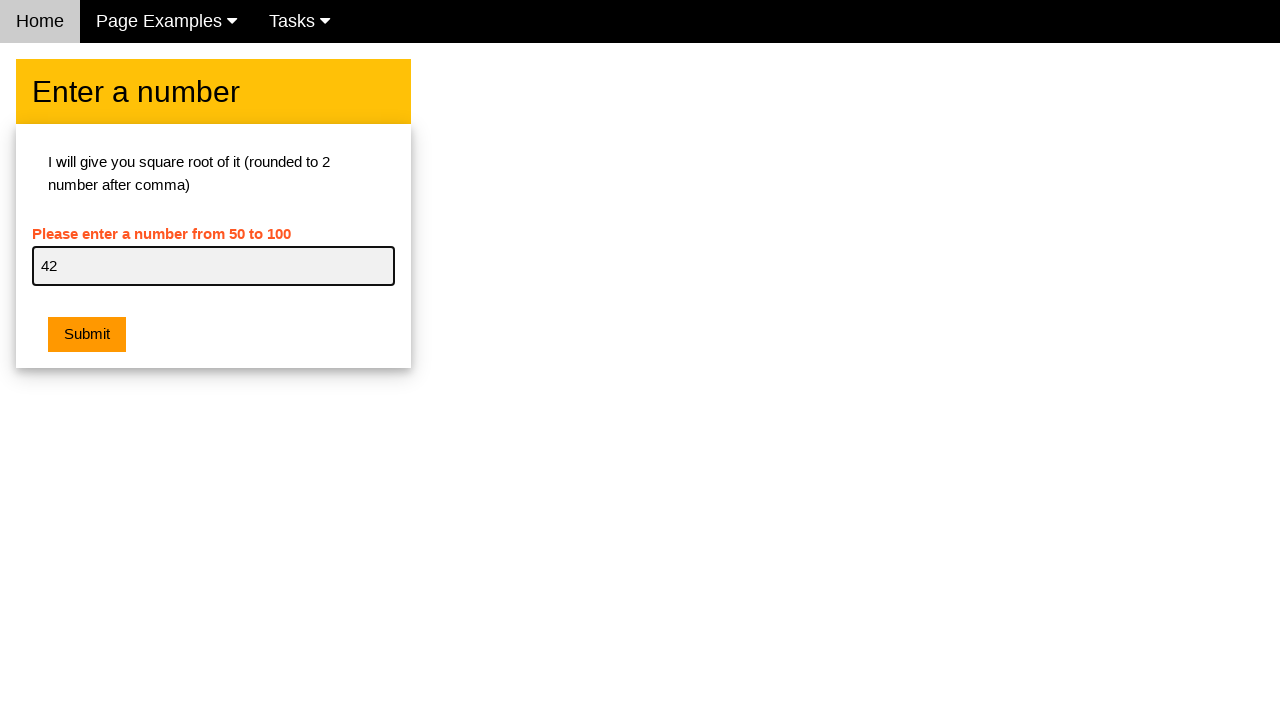

Clicked submit button at (87, 335) on .w3-btn
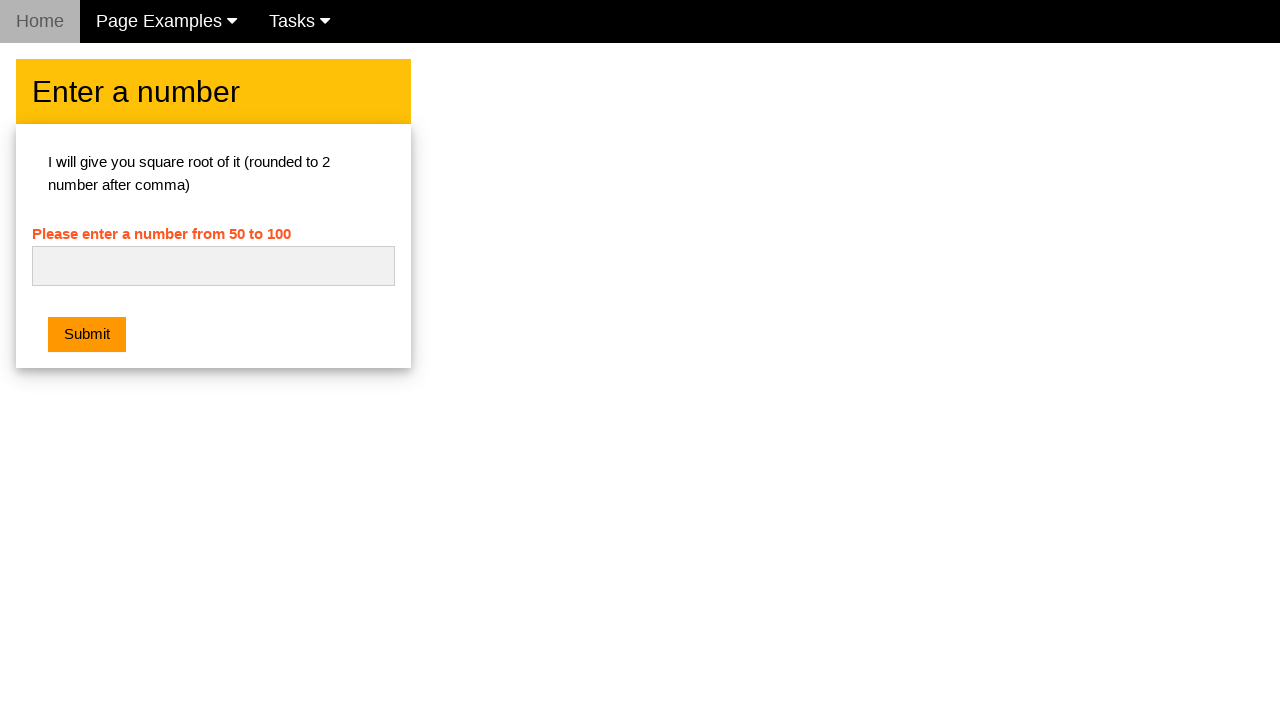

Set up dialog handler to accept alerts
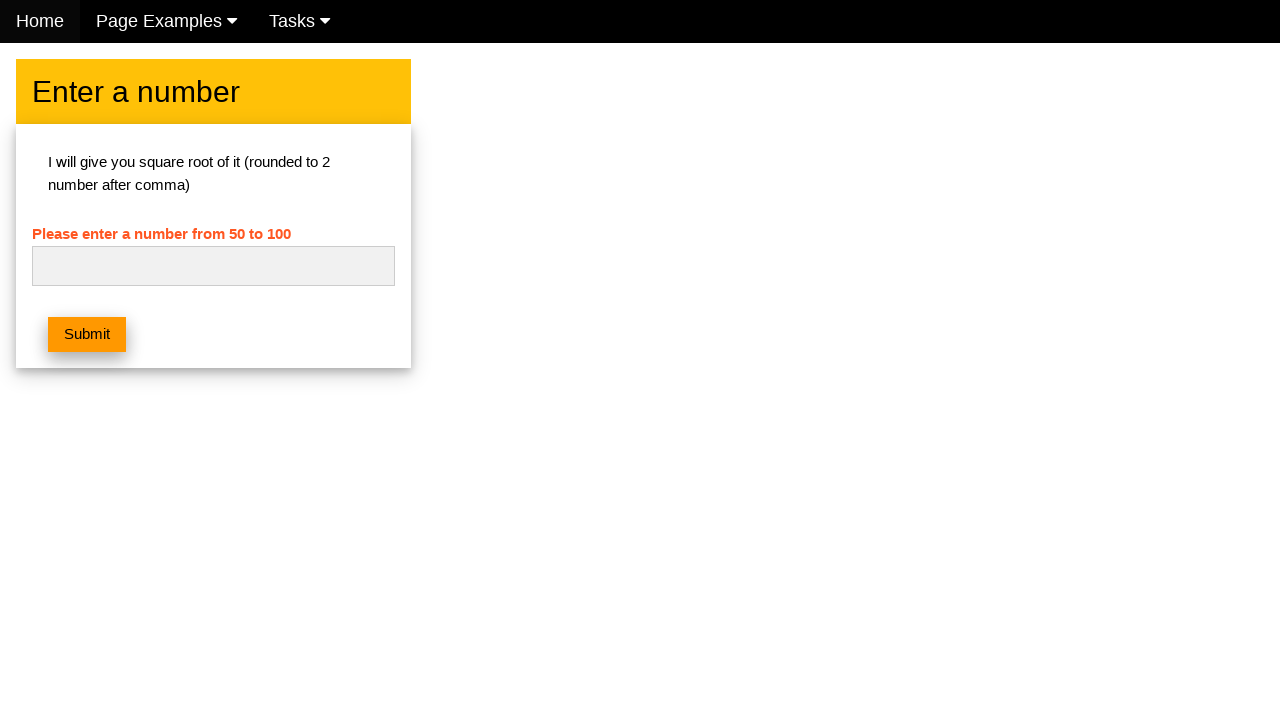

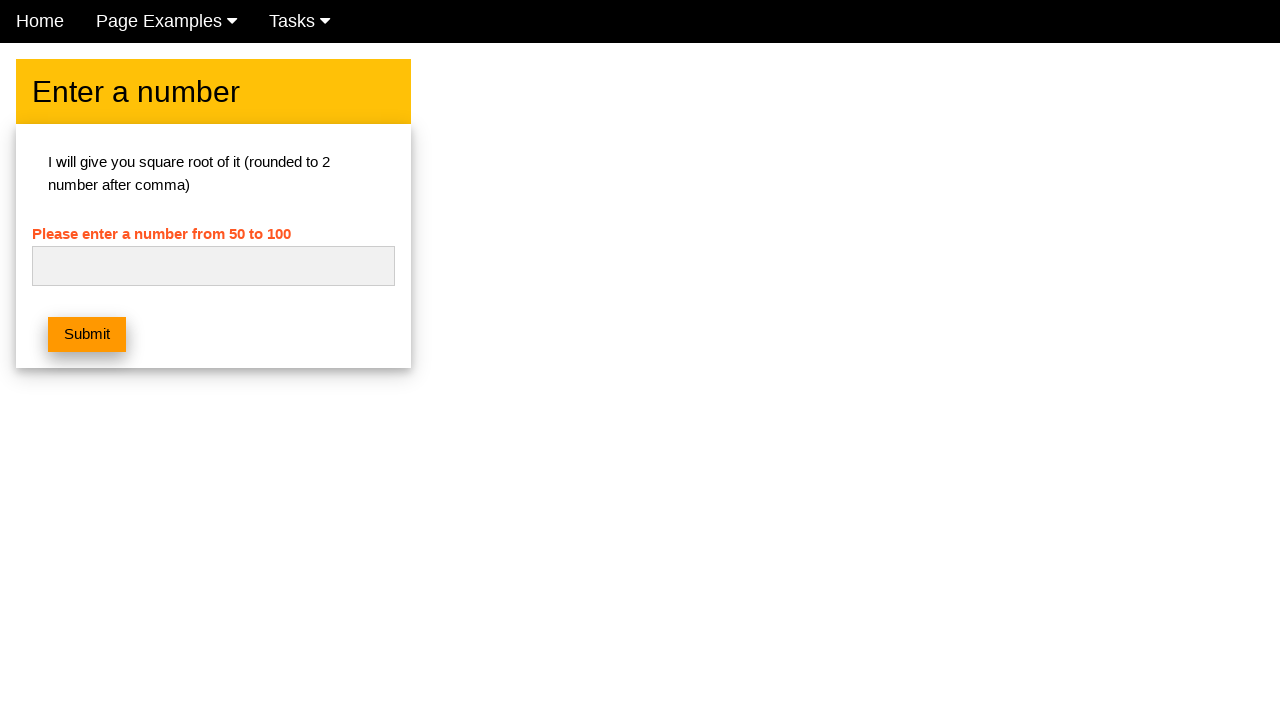